Tests search functionality with special characters to verify no results message is displayed

Starting URL: https://www.noon.com/egypt-en/

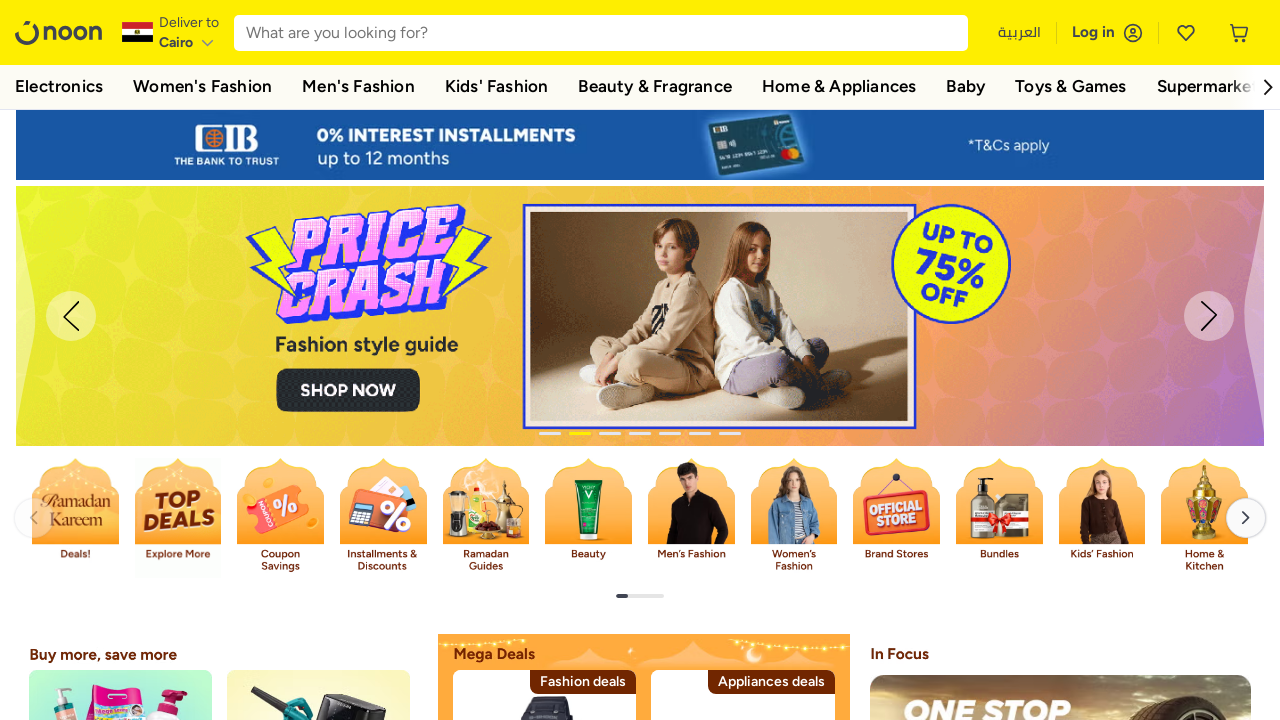

Entered special characters '---//**+-' in search field on input[name='site-search']
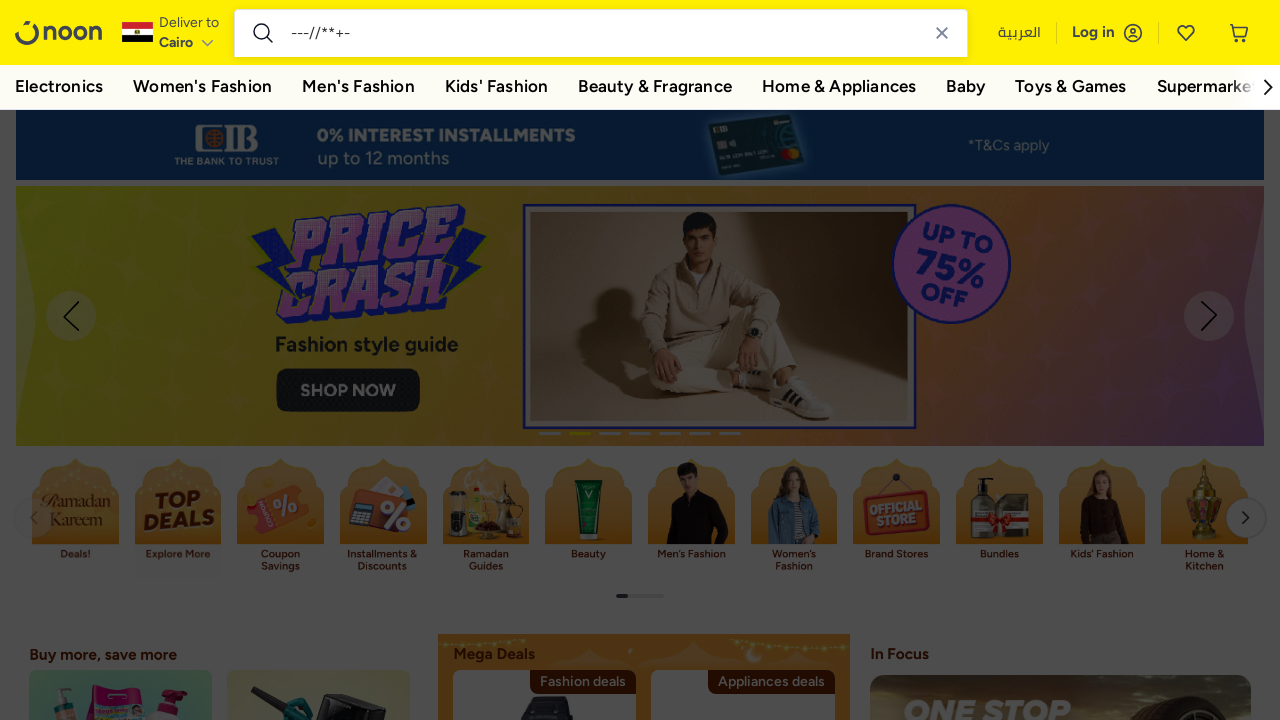

Pressed Enter to submit search with special characters on input[name='site-search']
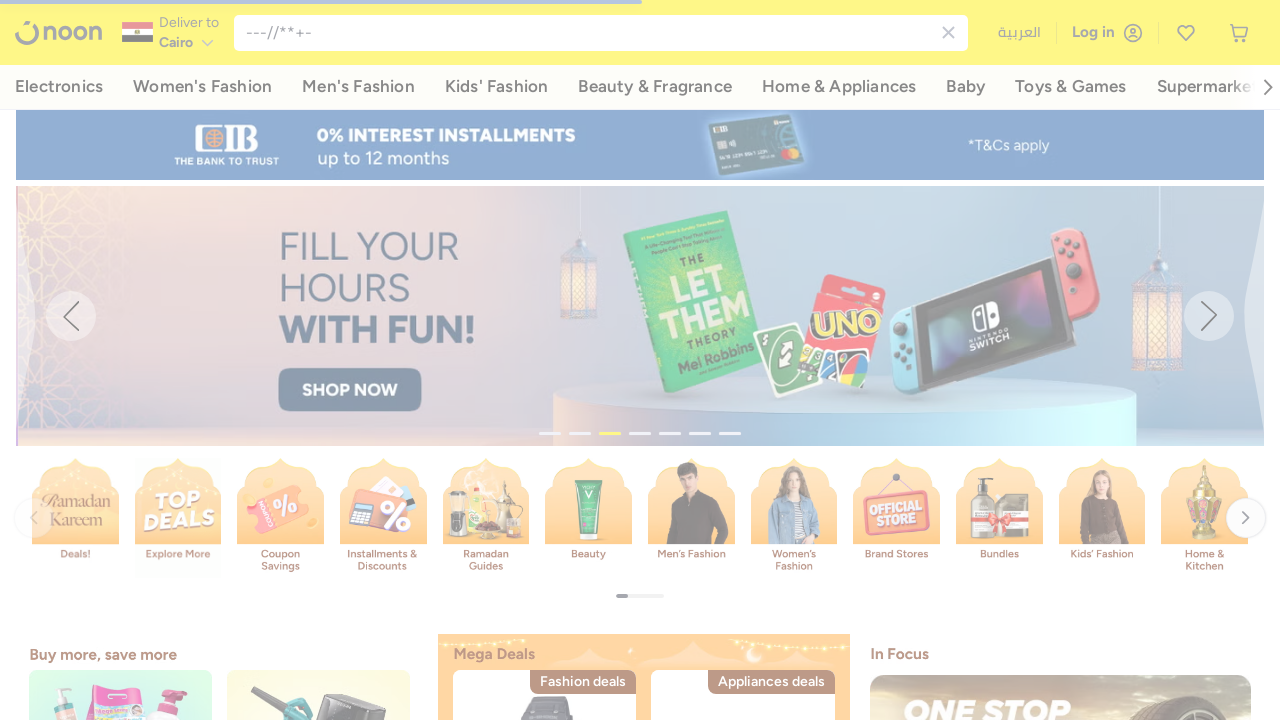

Search results page loaded, waiting for network idle
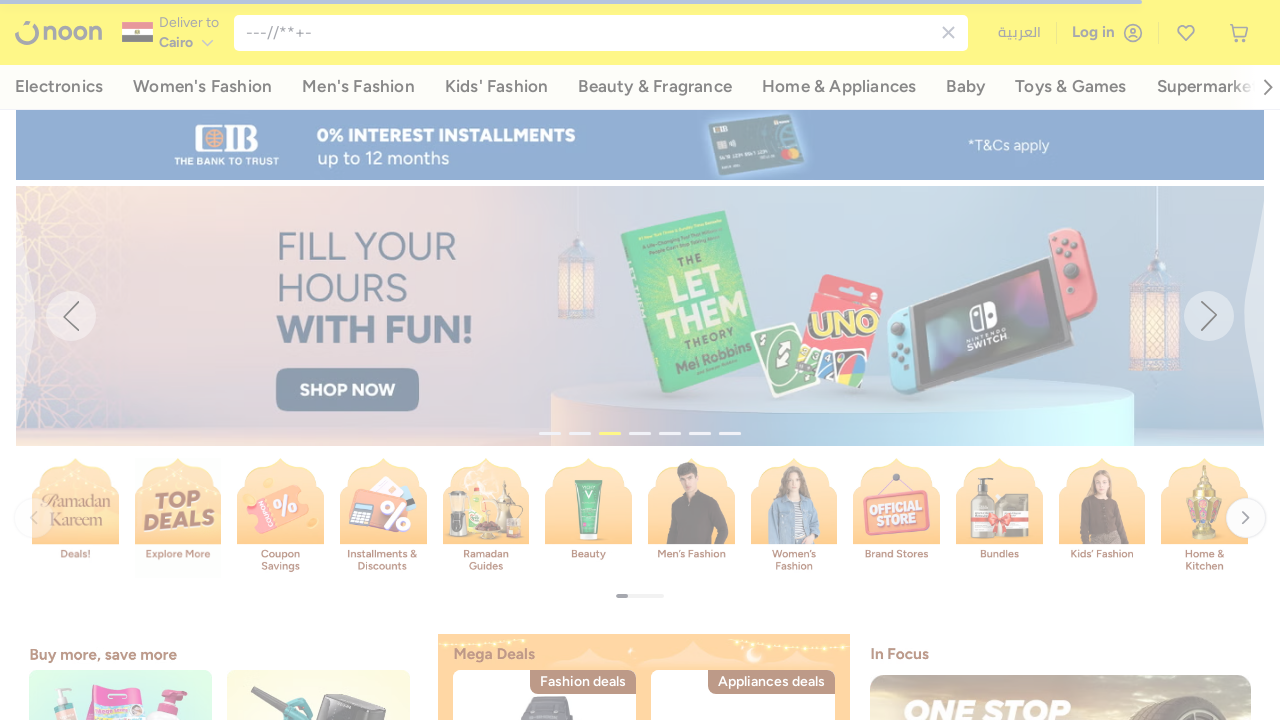

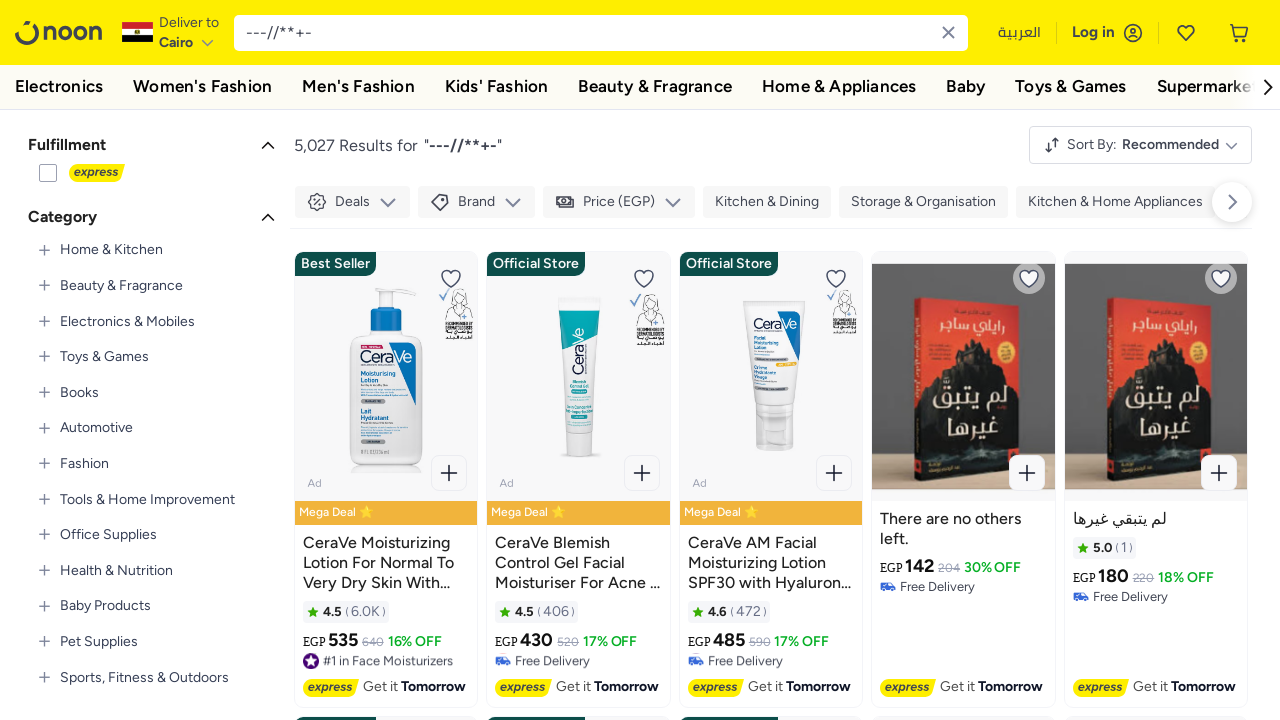